Tests checkbox functionality on a practice page by clicking to check a checkbox, verifying its state, unchecking it, and counting all checkboxes on the page.

Starting URL: https://rahulshettyacademy.com/AutomationPractice/

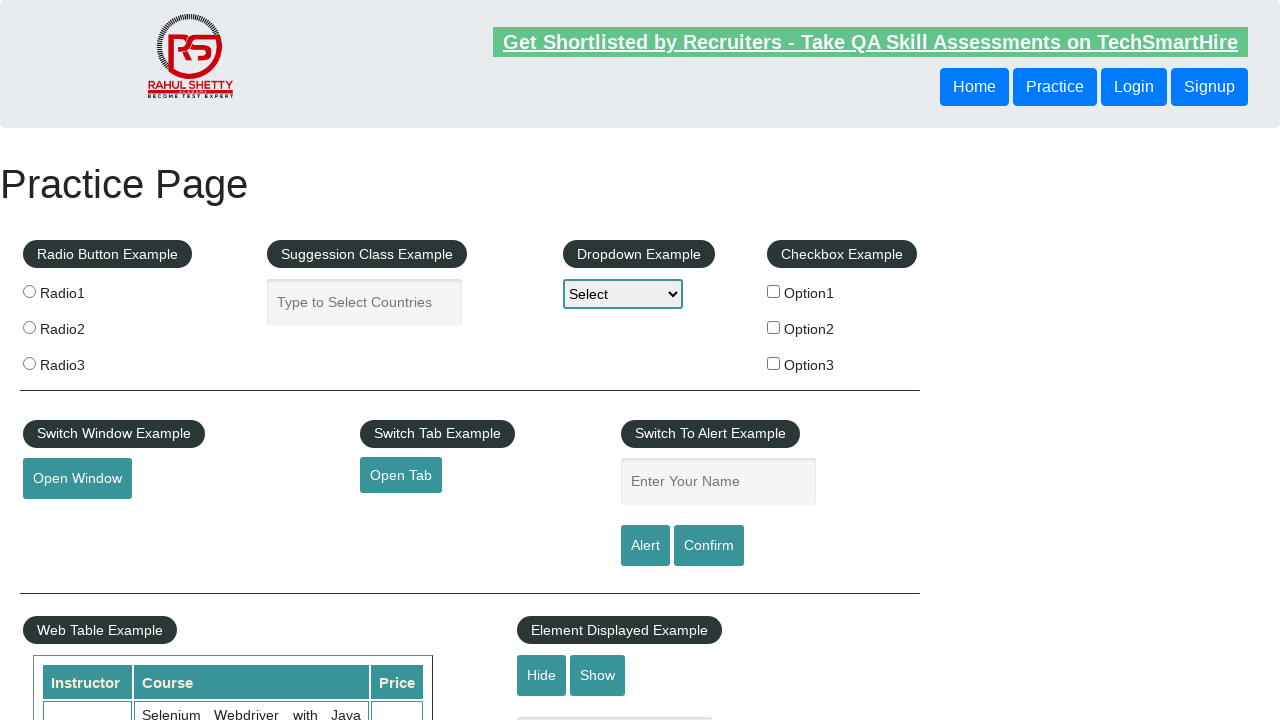

Clicked checkbox #checkBoxOption1 to check it at (774, 291) on #checkBoxOption1
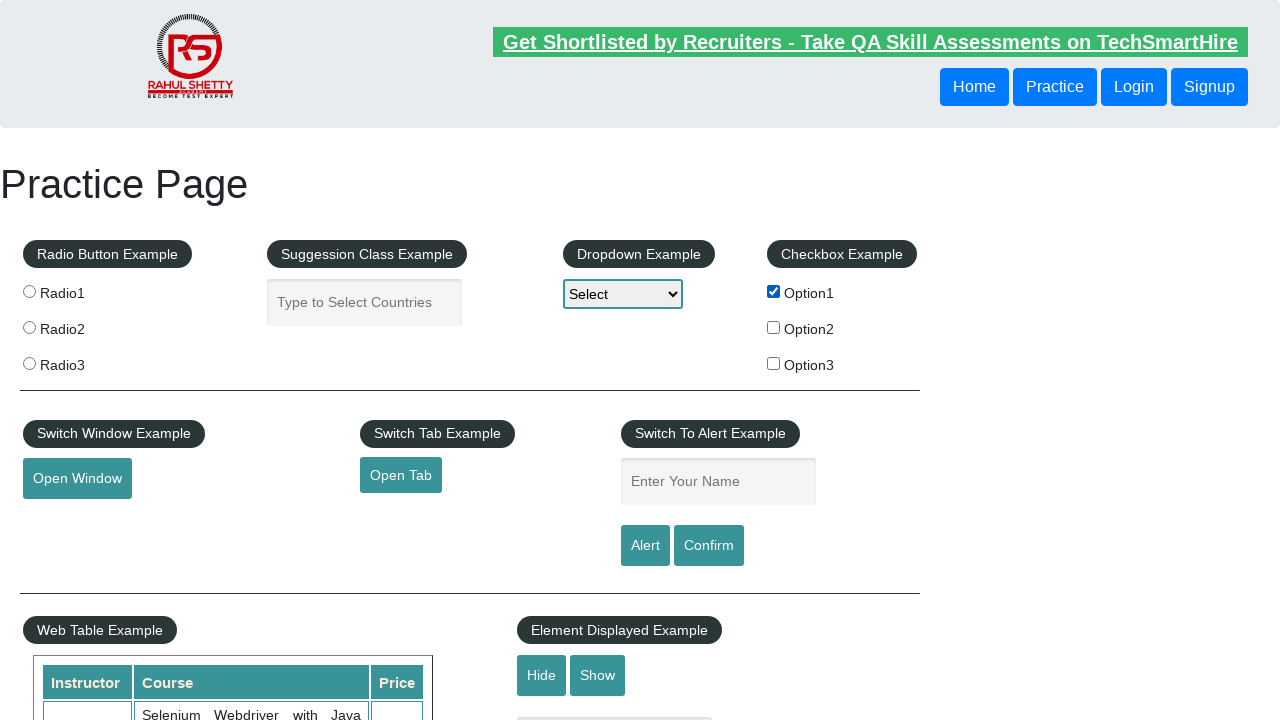

Verified that checkbox #checkBoxOption1 is checked
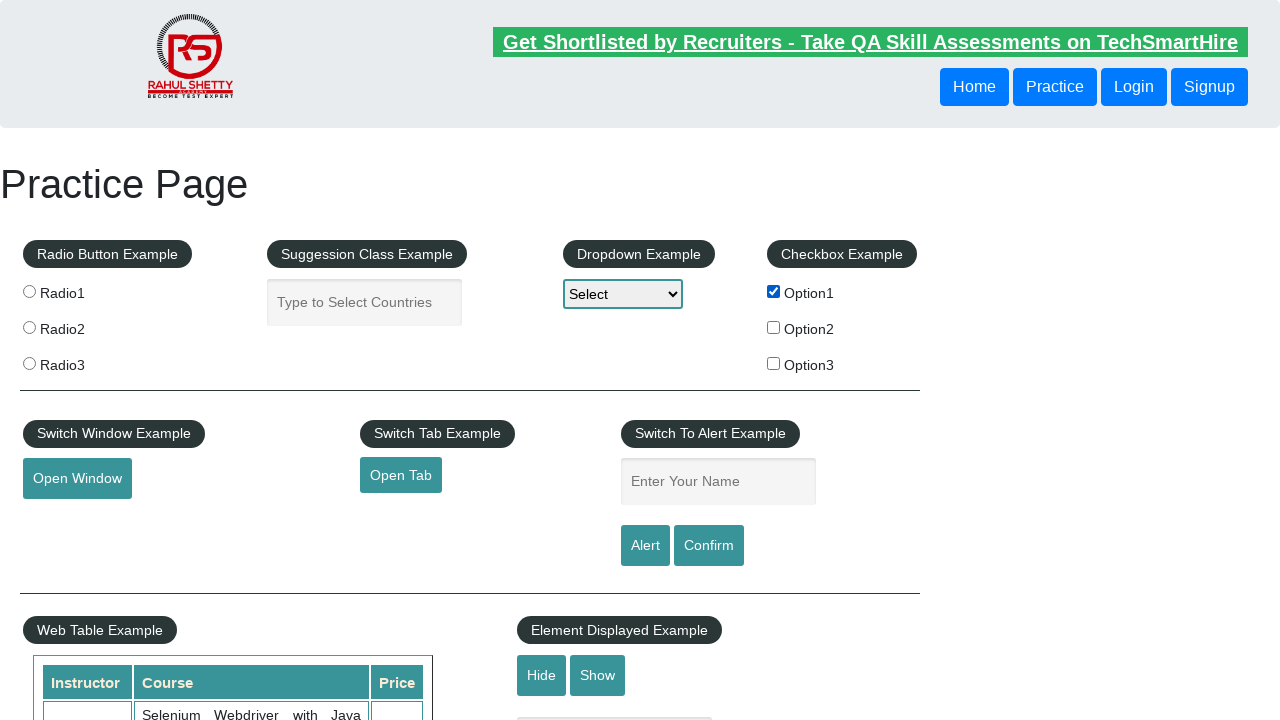

Clicked checkbox #checkBoxOption1 to uncheck it at (774, 291) on #checkBoxOption1
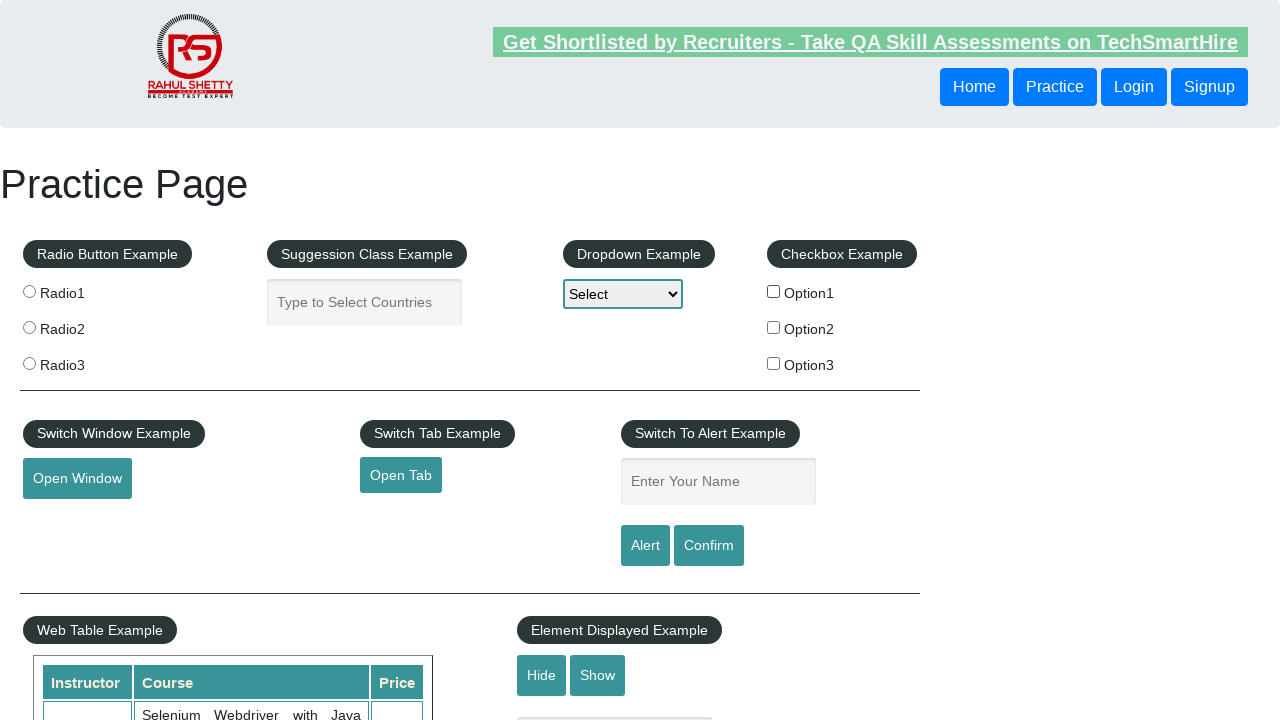

Verified that checkbox #checkBoxOption1 is unchecked
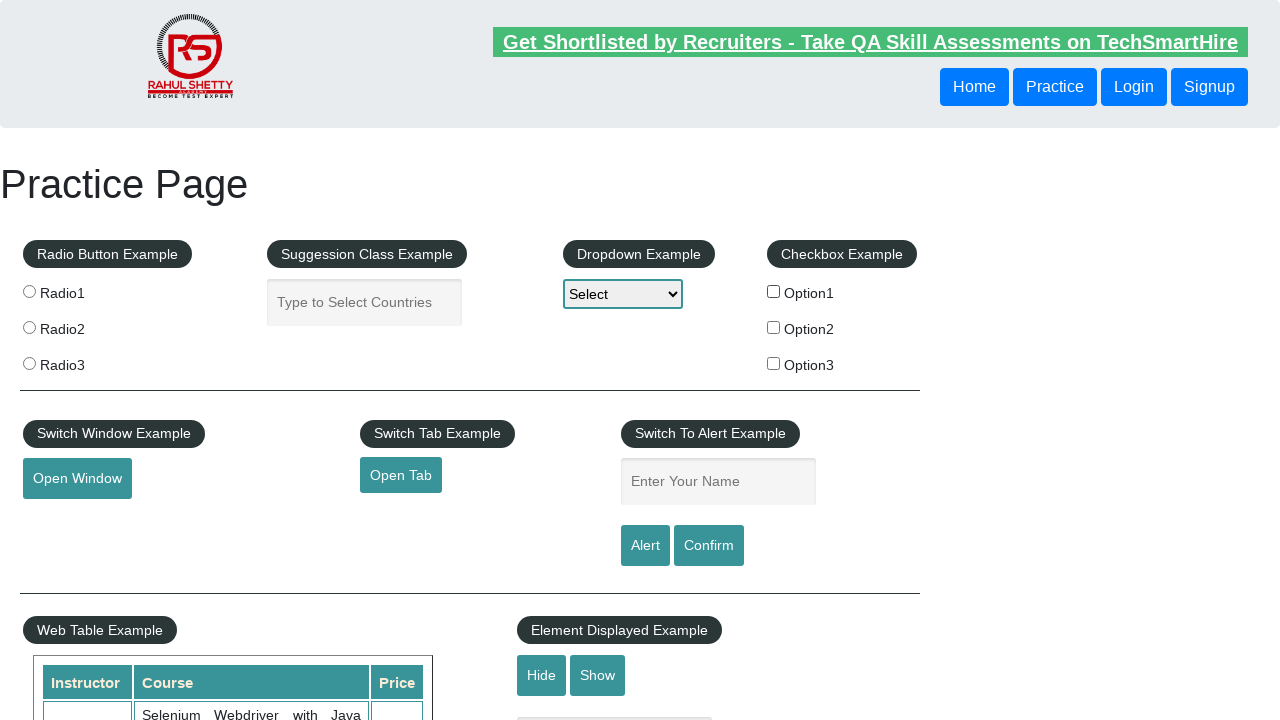

Counted all checkboxes on the page: 3 total
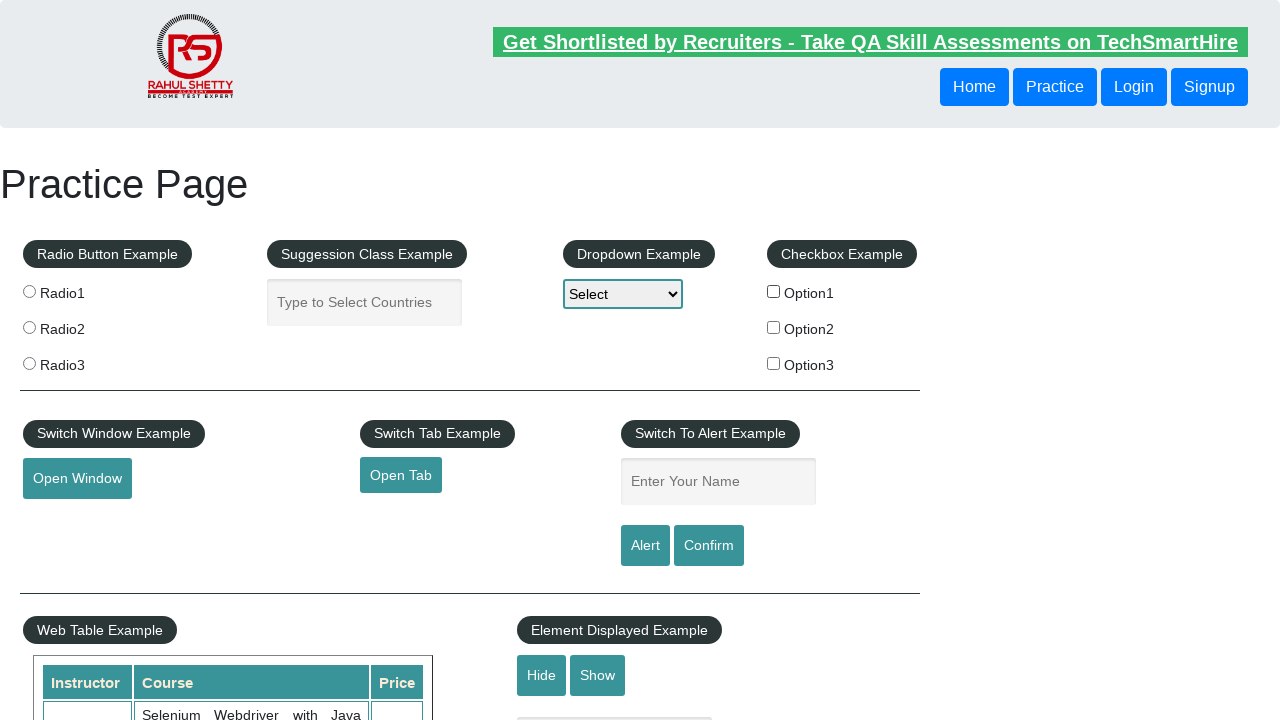

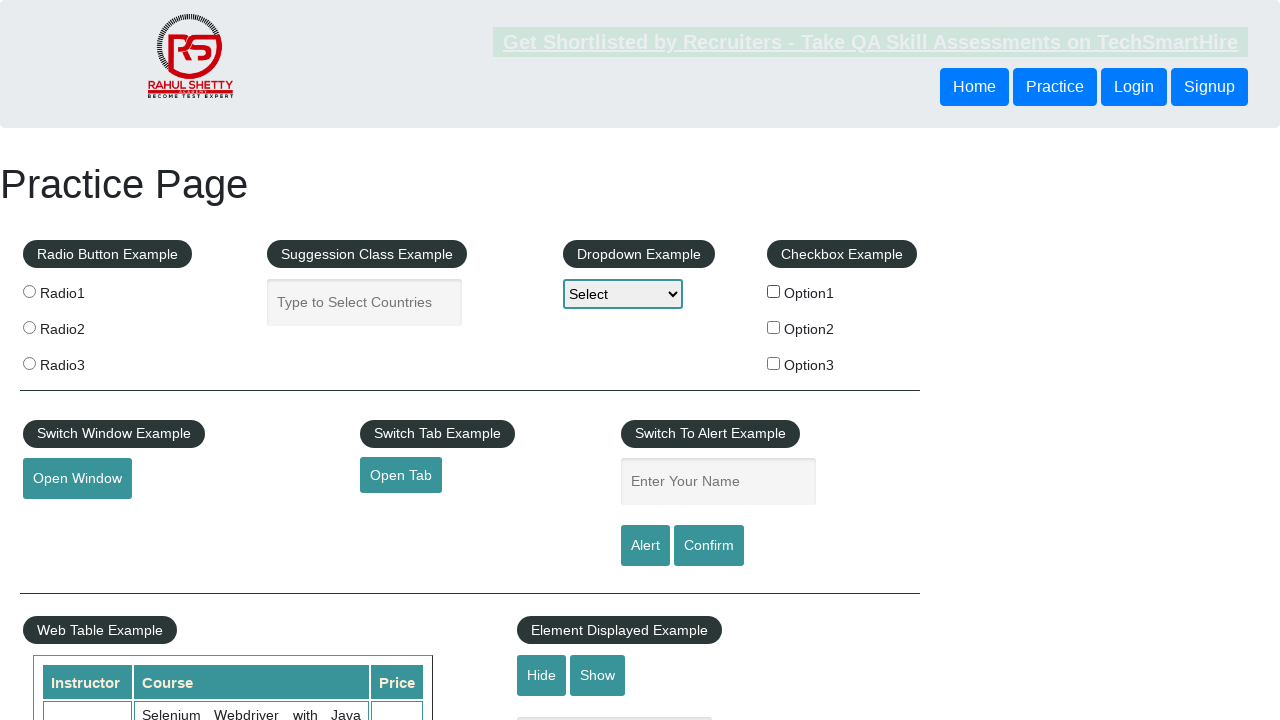